Tests JavaScript alert handling by clicking a button to trigger a simple alert, reading the alert text, and accepting it

Starting URL: https://letcode.in/alert

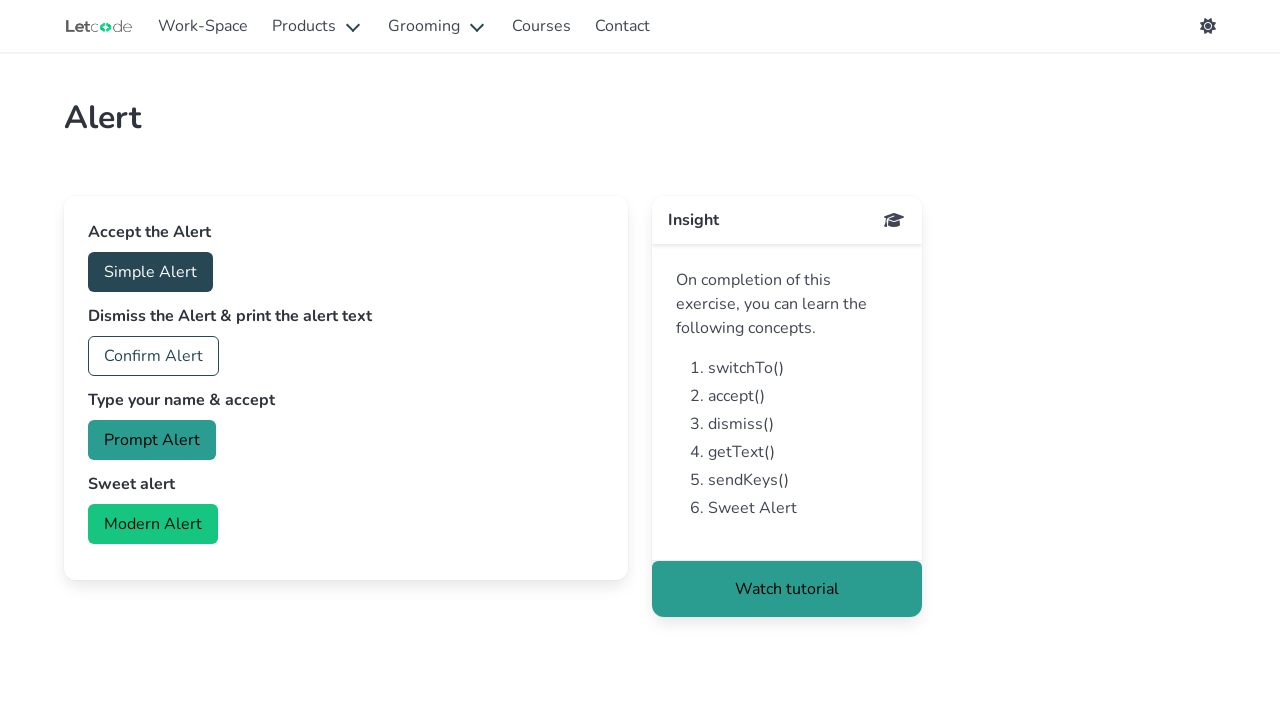

Clicked button to trigger simple alert at (150, 272) on #accept
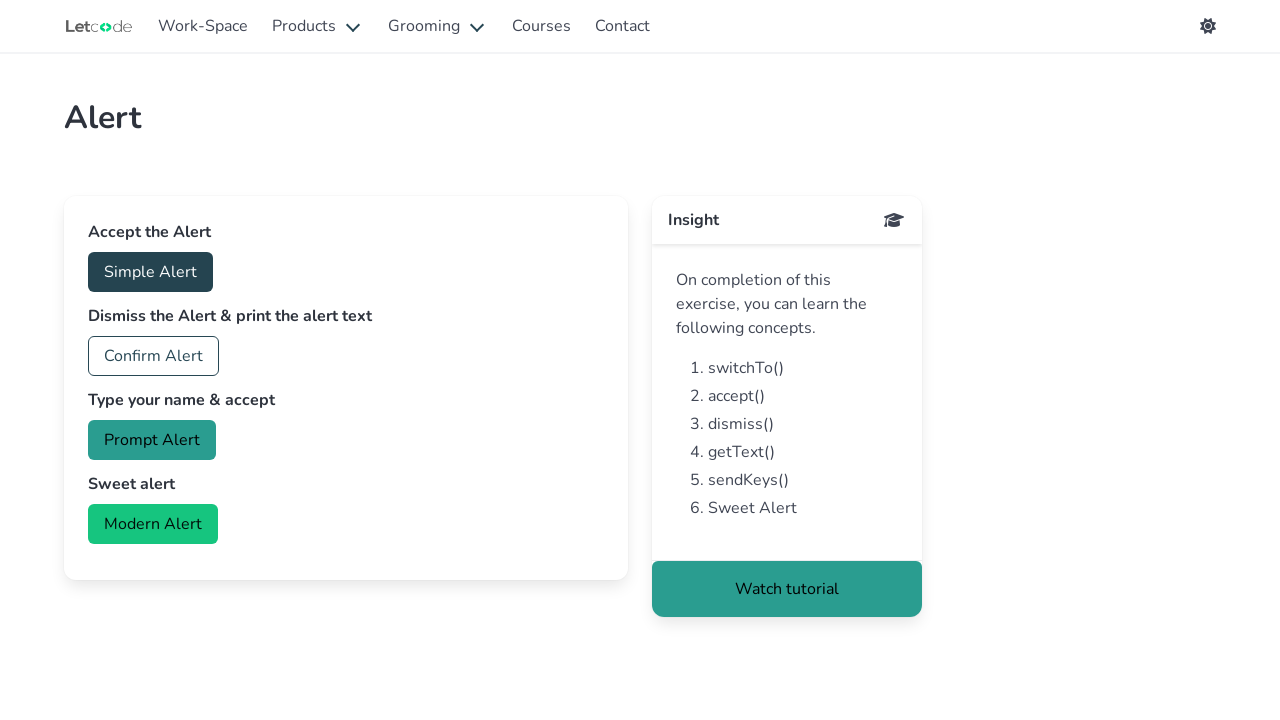

Set up dialog handler to accept alerts
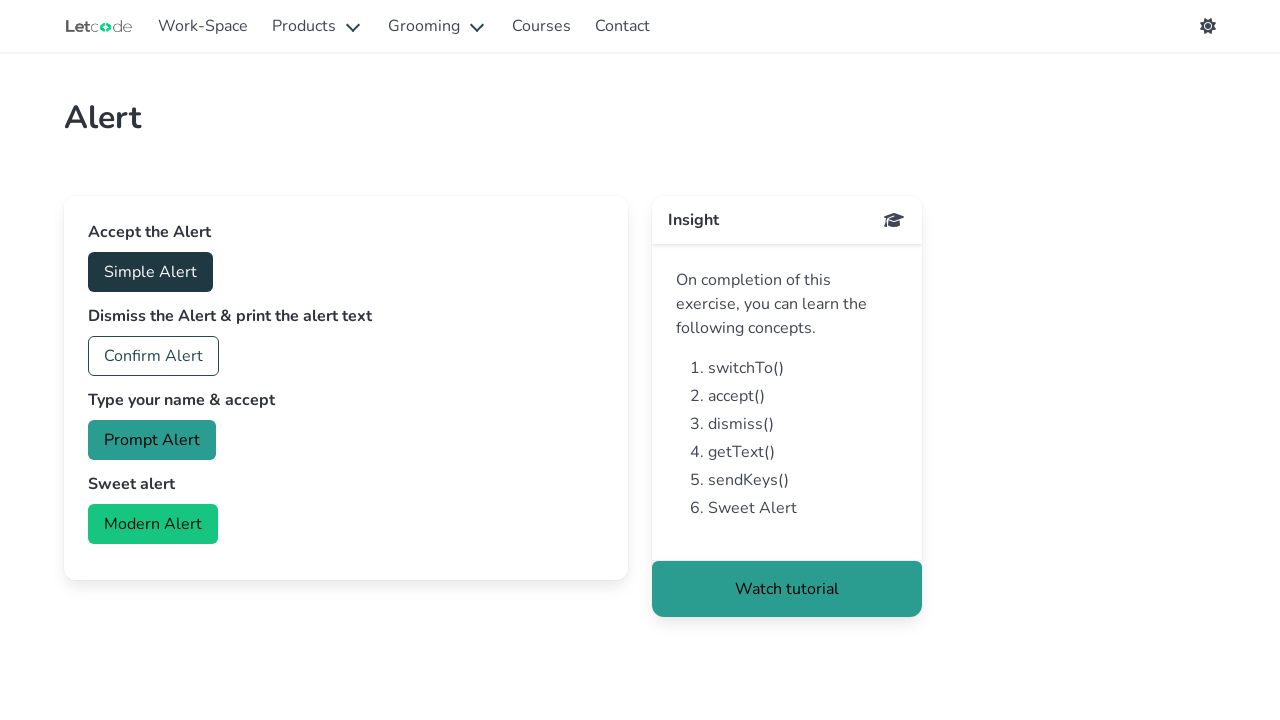

Set up custom dialog handler to log and accept alert
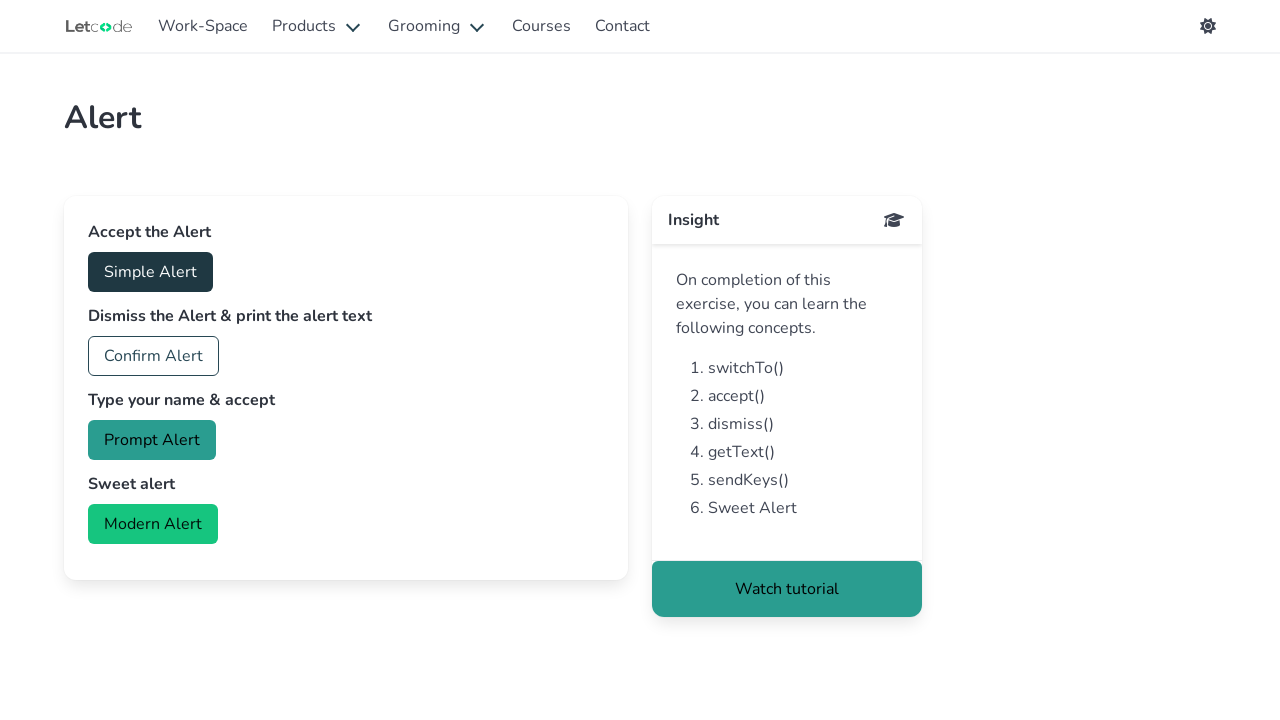

Clicked button again to trigger alert with custom handler at (150, 272) on #accept
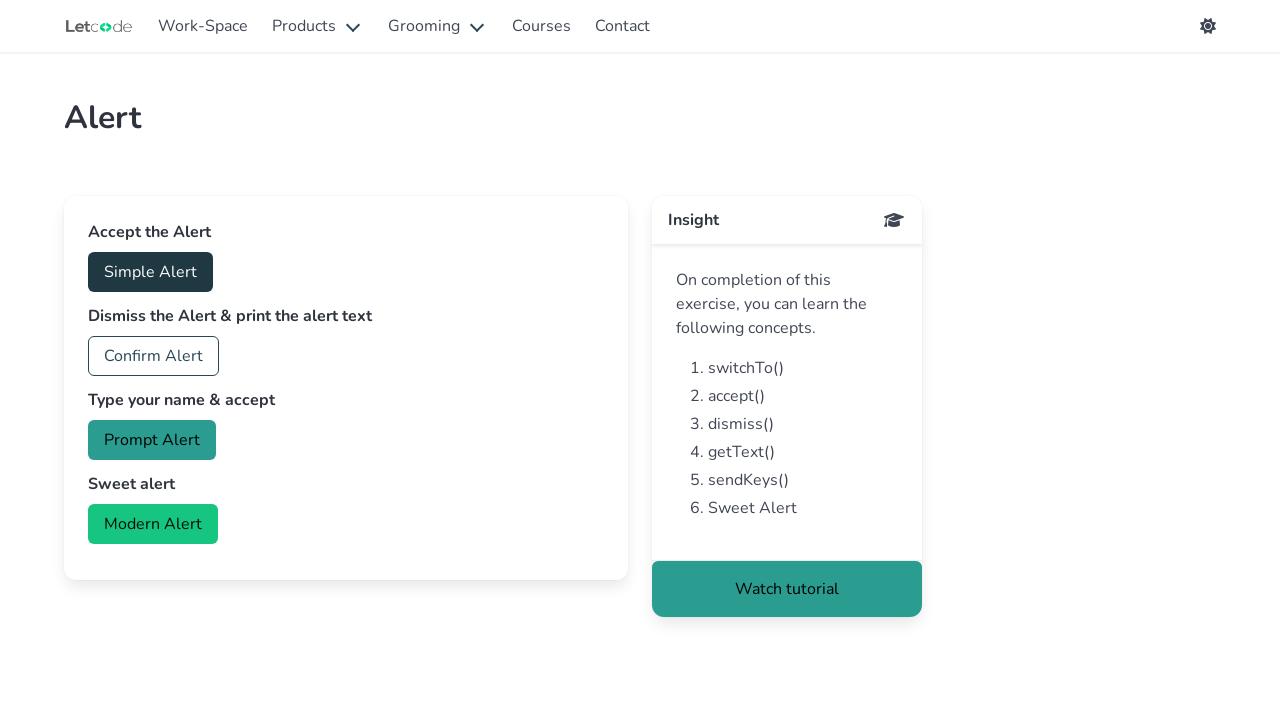

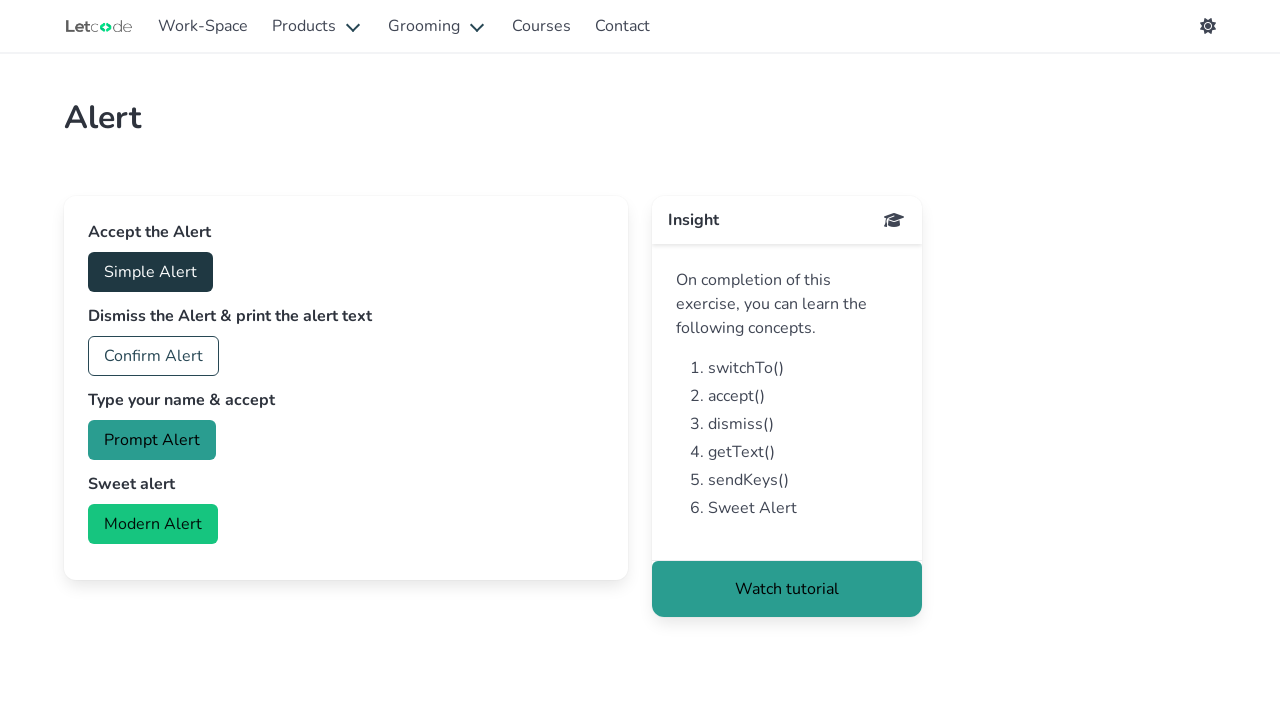